Tests the Table Sort & Search functionality by clicking on the link and entering a search query in the filter input

Starting URL: https://www.lambdatest.com/selenium-playground/

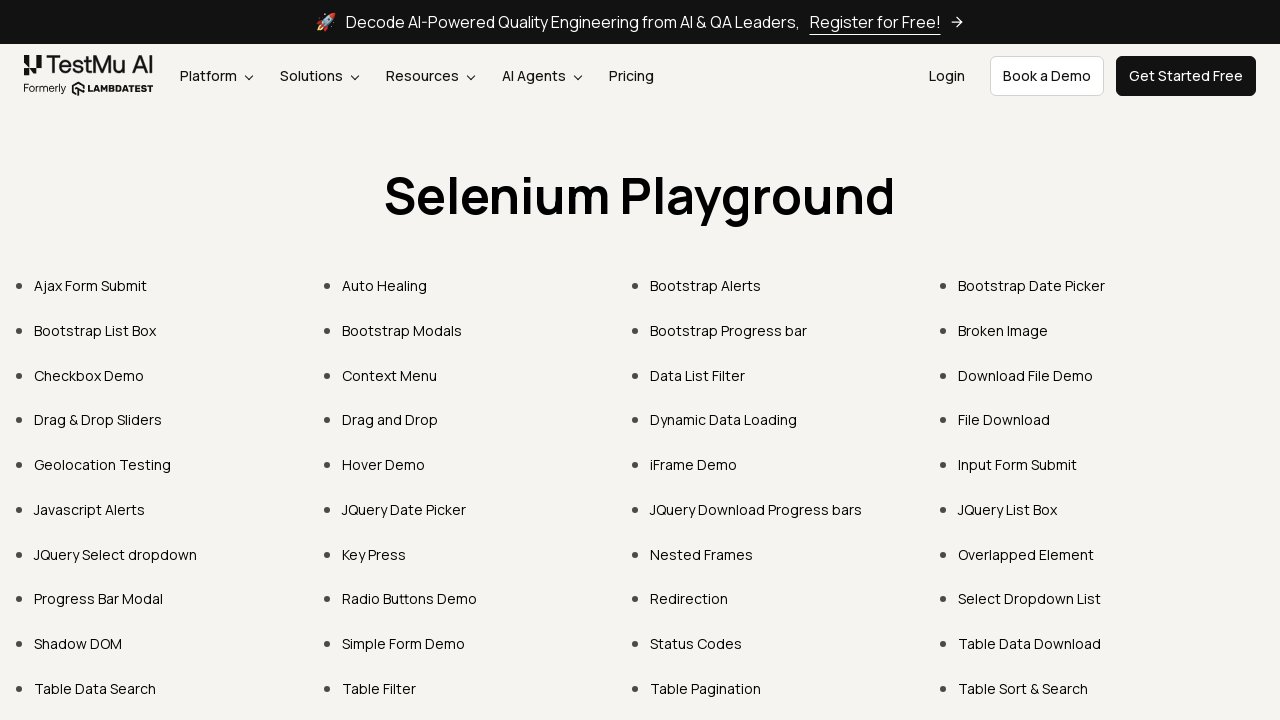

Clicked on 'Table Sort & Search' link at (1023, 688) on text=Table Sort & Search
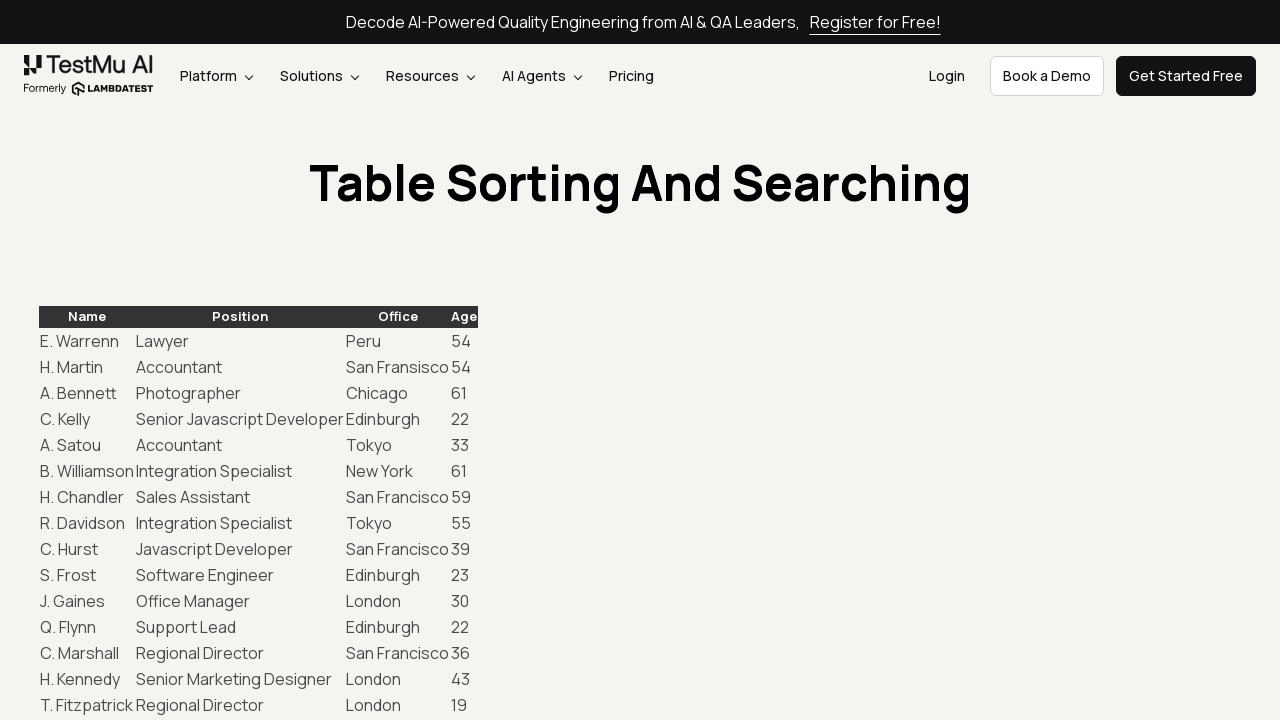

Entered search query 'A.' in the filter input on #example_filter input[type='search']
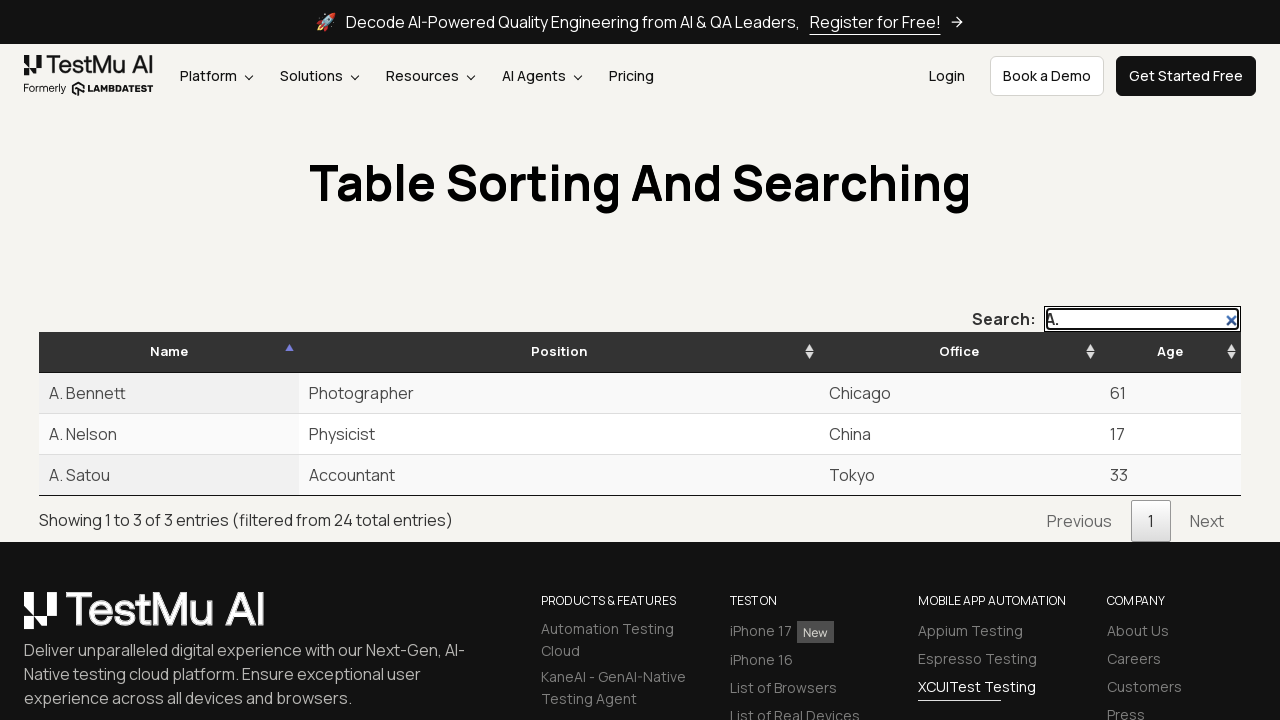

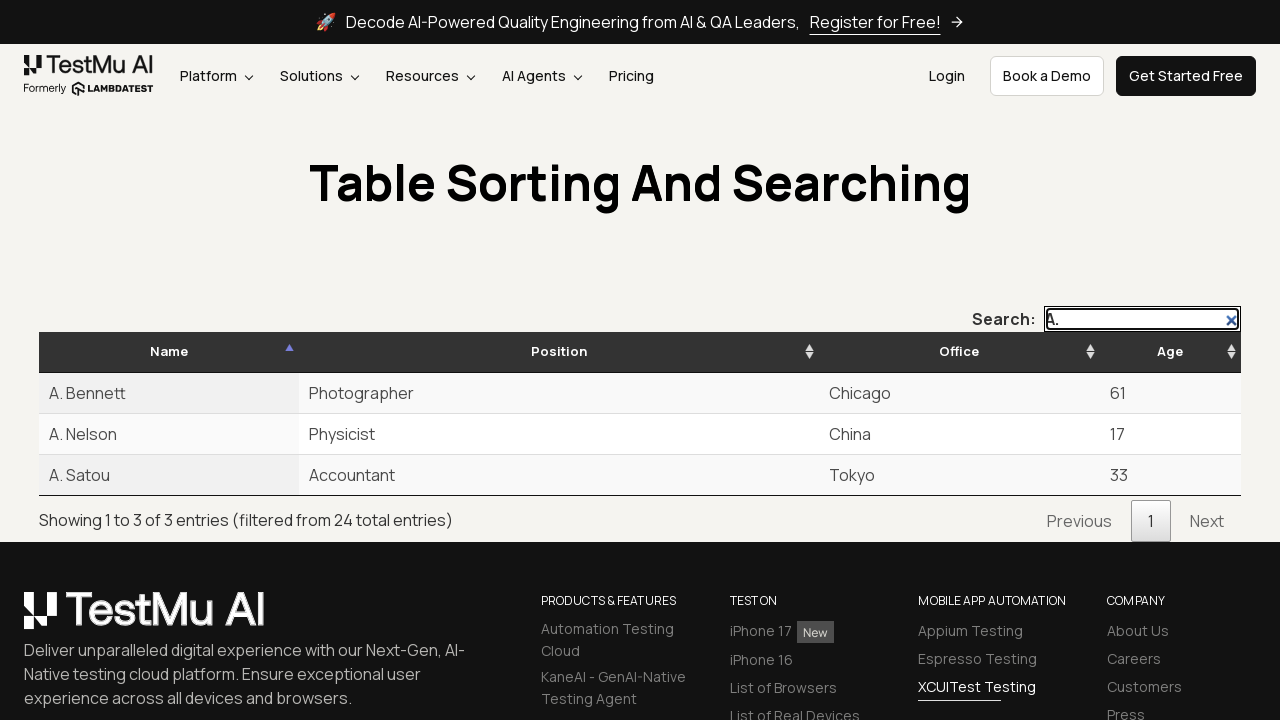